Tests popup window functionality by navigating to a test blog page and clicking a link that opens a popup window

Starting URL: http://omayo.blogspot.com/

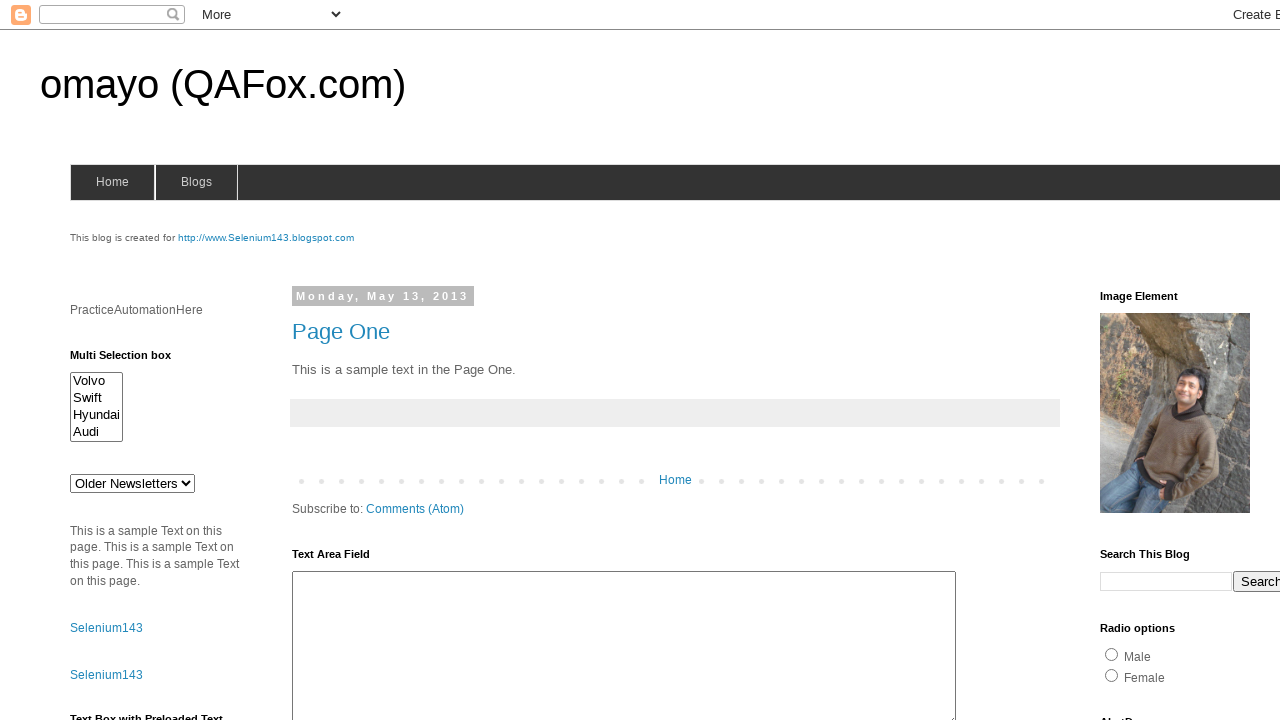

Clicked link to open popup window at (132, 360) on xpath=//a[.='Open a popup window']
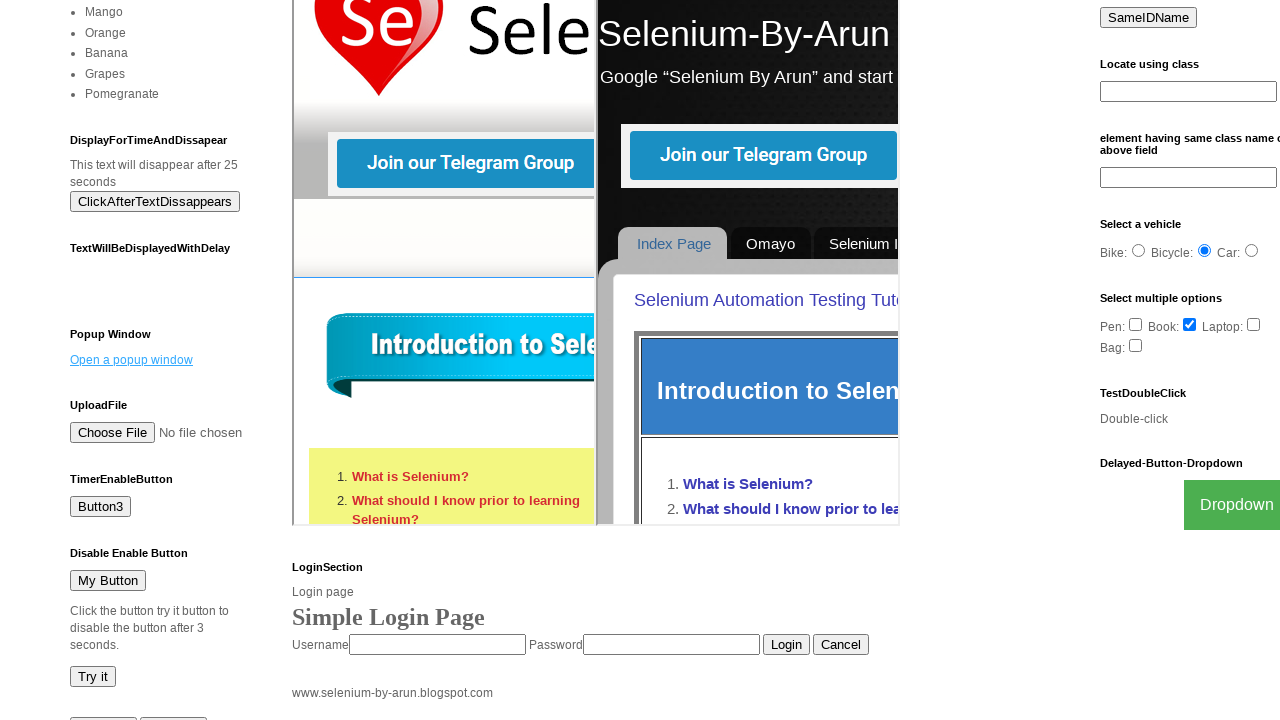

Waited 2 seconds for popup window to open
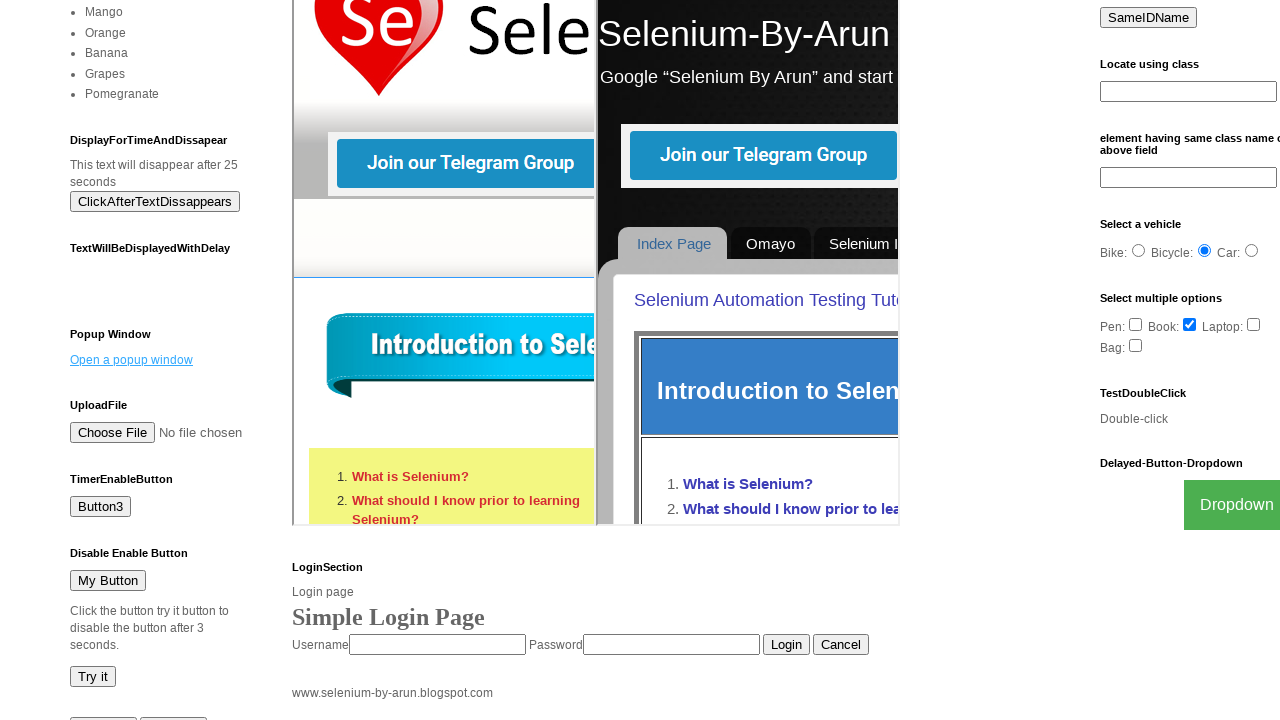

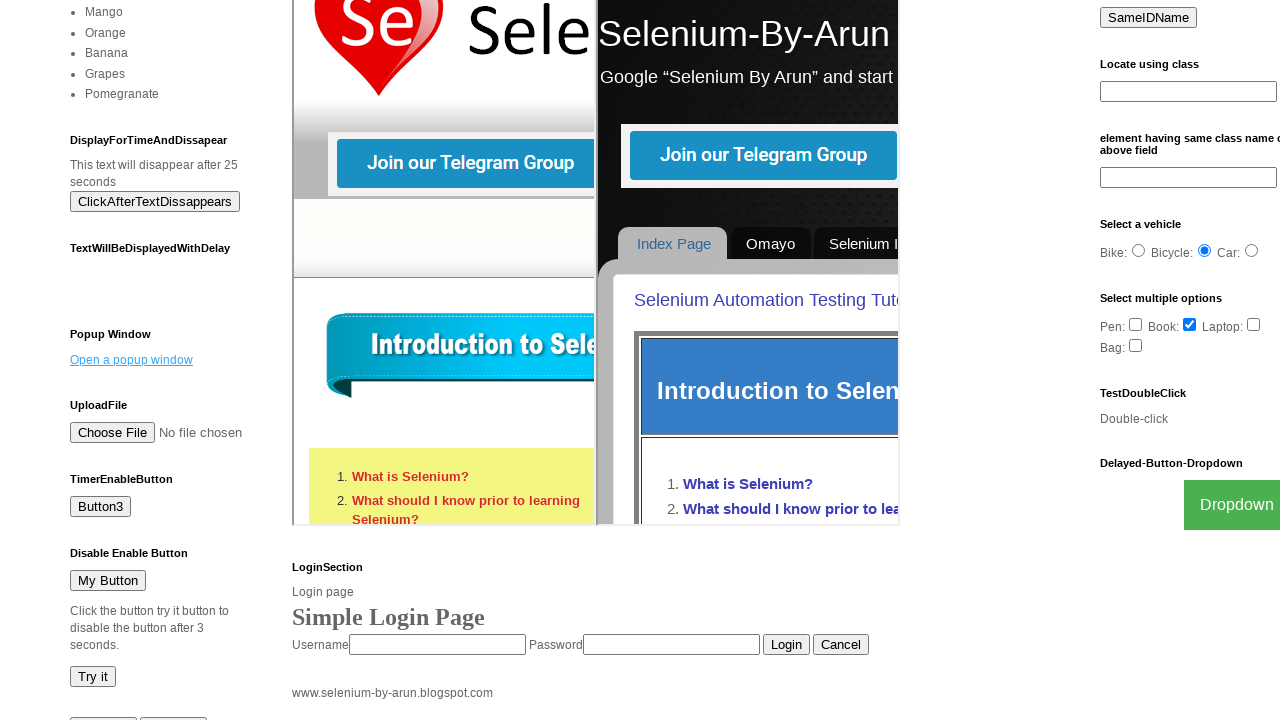